Tests the age form by entering a name and age value, then submitting the form to check the functionality of the age input page.

Starting URL: https://kristinek.github.io/site/examples/age

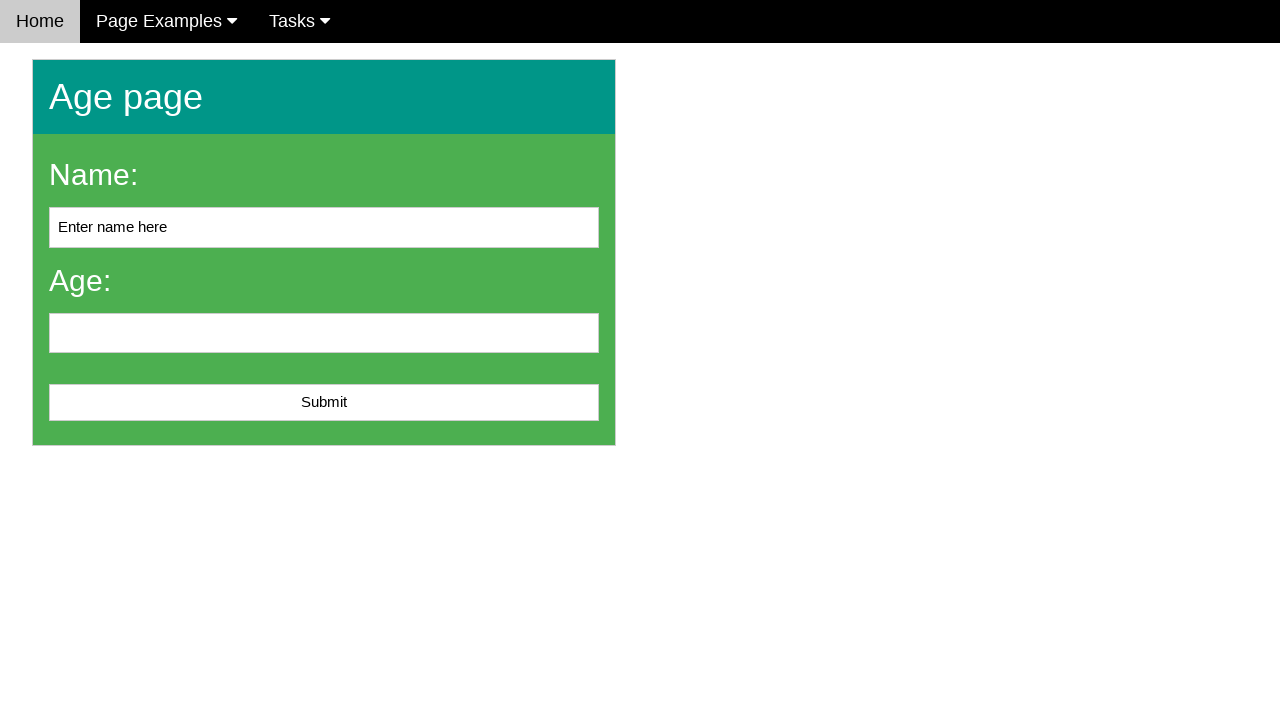

Cleared the name input field on #name
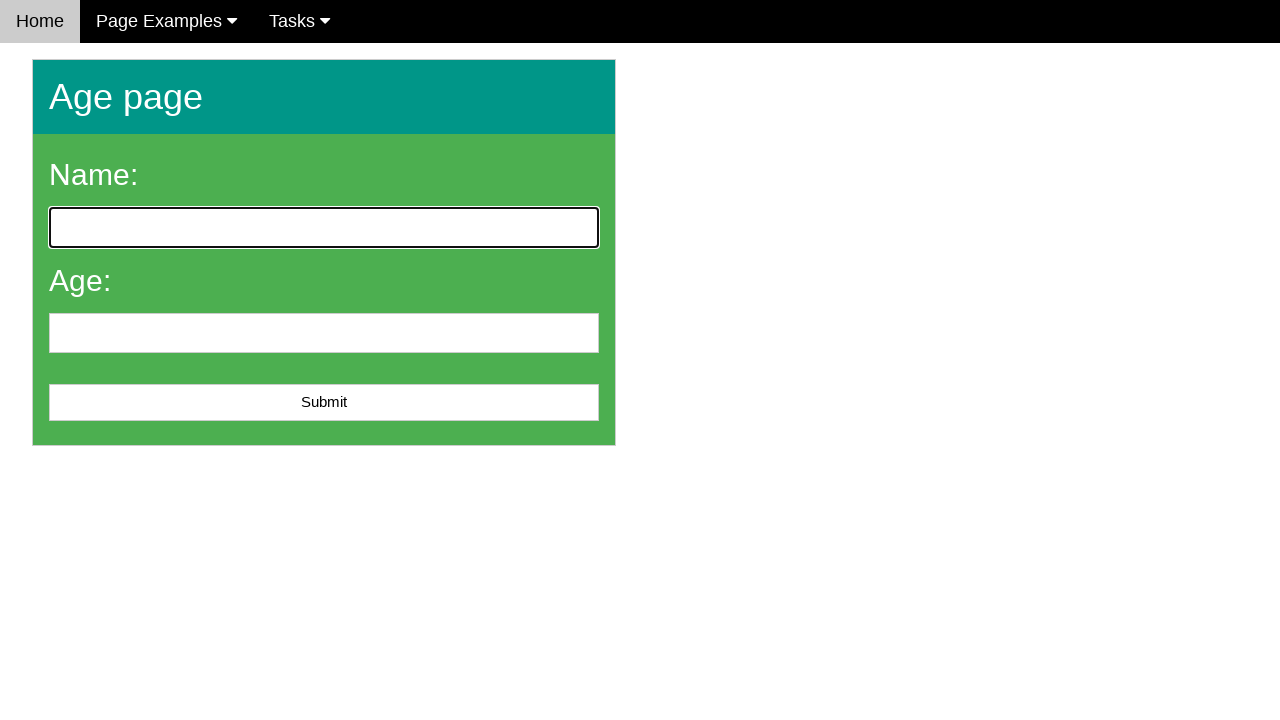

Entered 'John Smith' in the name field on #name
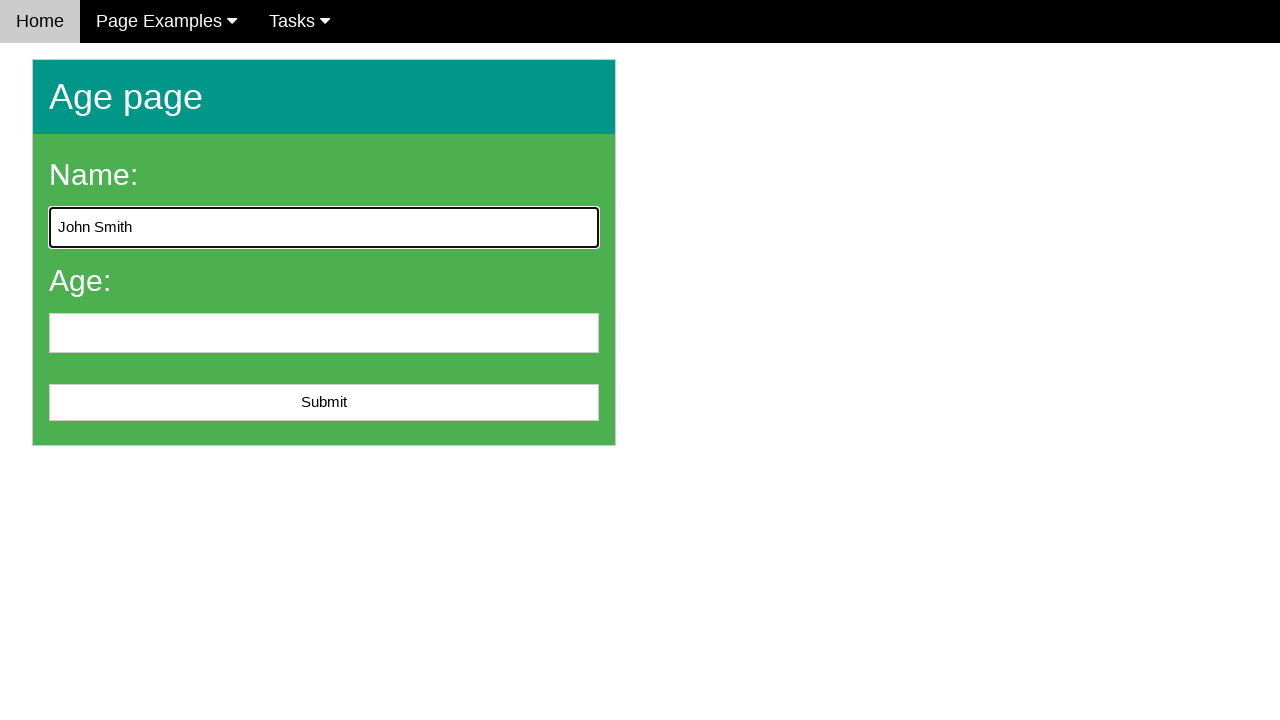

Cleared the age input field on input[name='age']
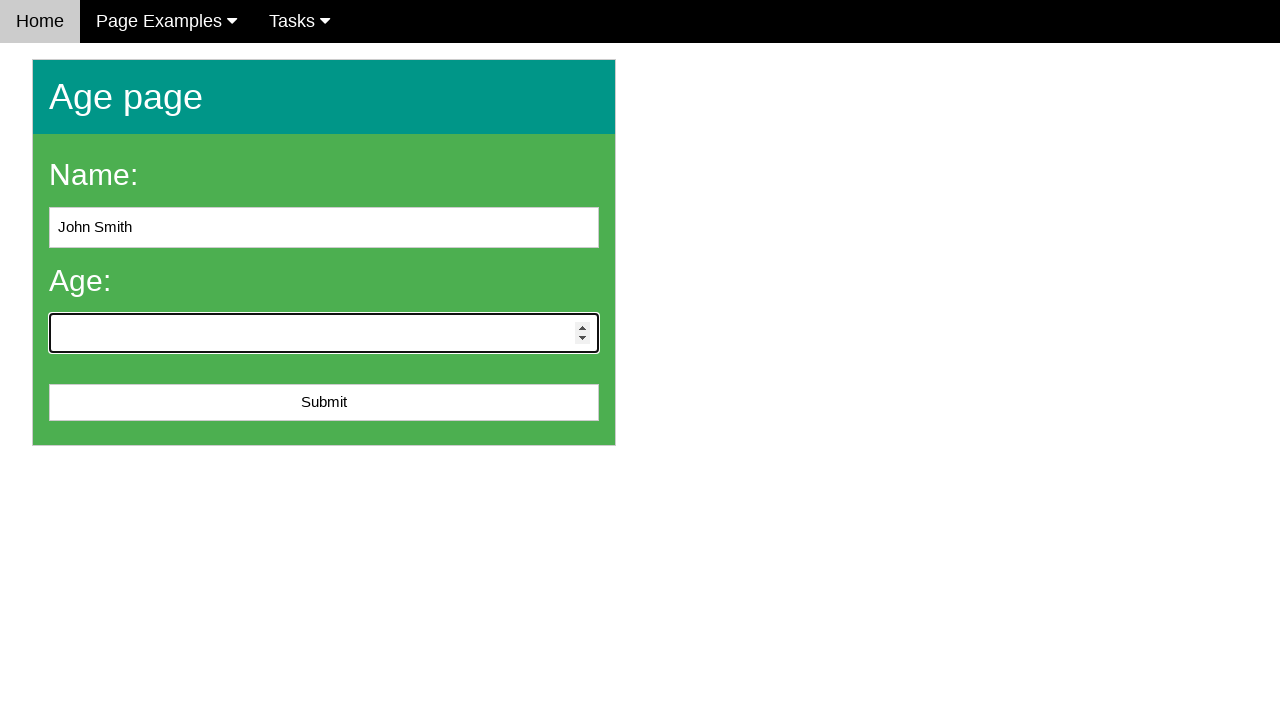

Entered '25' in the age field on input[name='age']
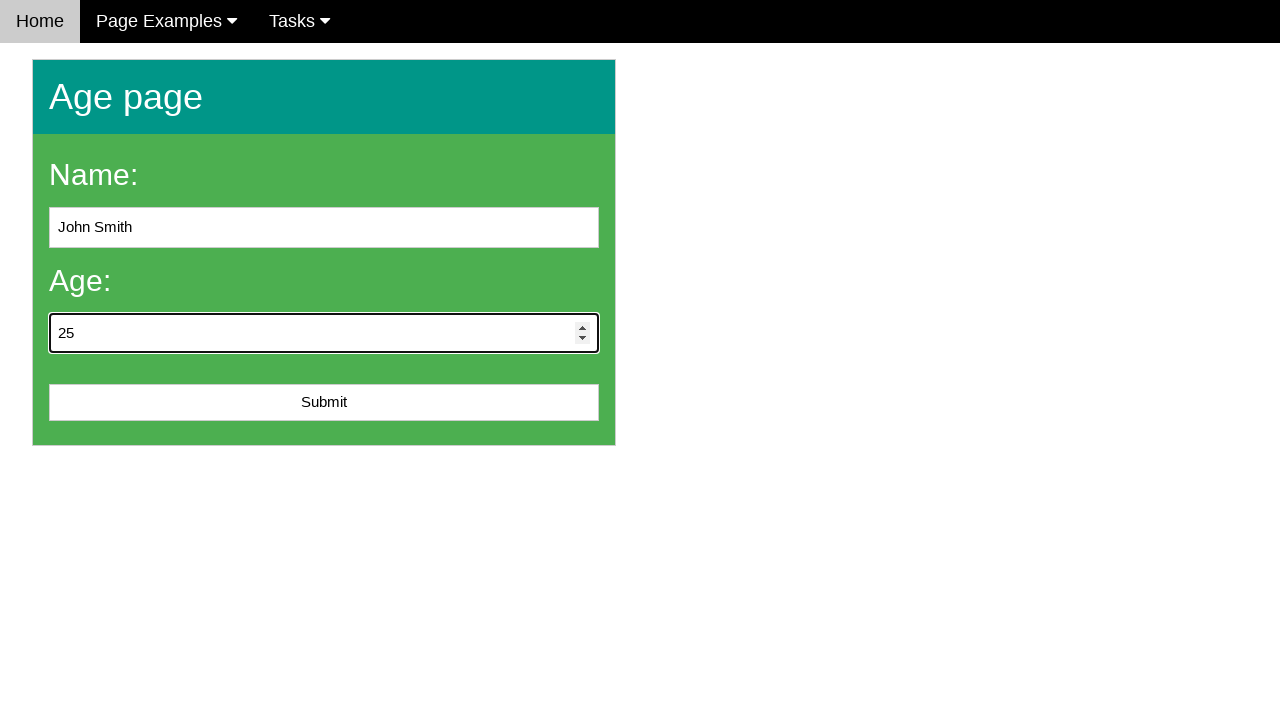

Clicked the submit button at (324, 403) on #submit
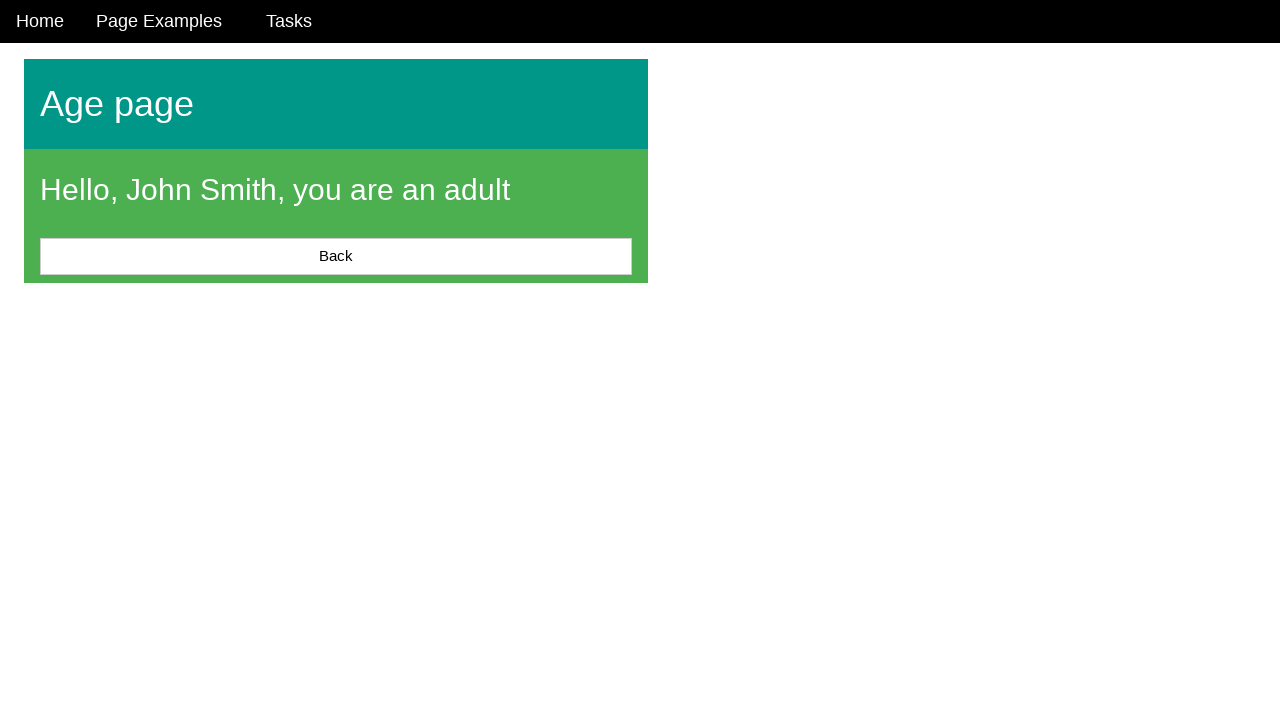

Waited for network to become idle after form submission
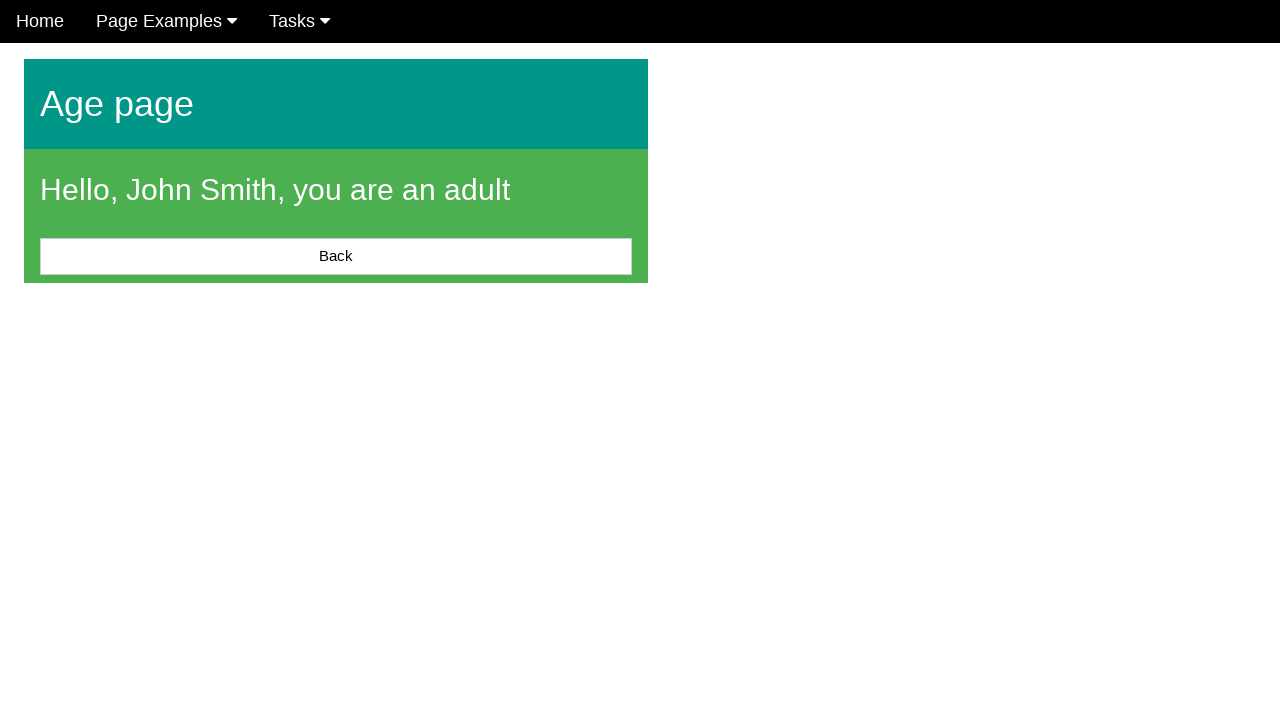

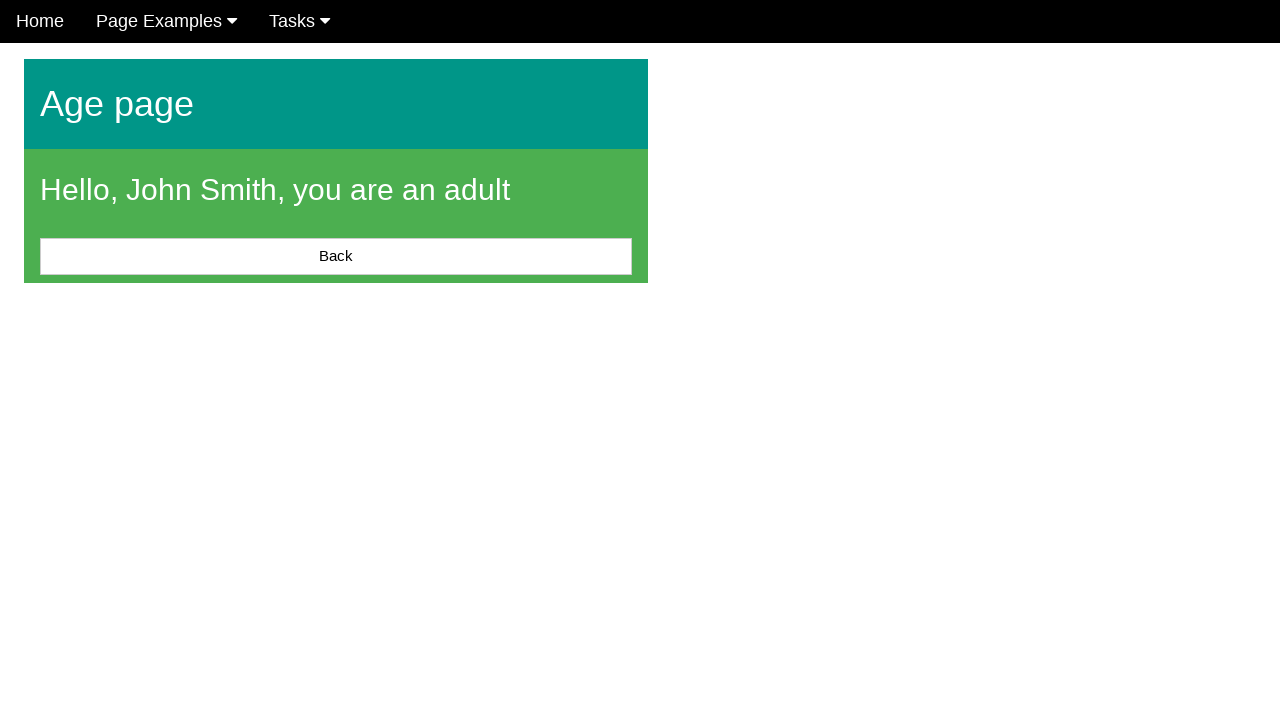